Navigates to Hepsiburada computers category page and selects the first 10 brand checkboxes using JavaScript executor

Starting URL: https://www.hepsiburada.com/bilgisayarlar-c-2147483646

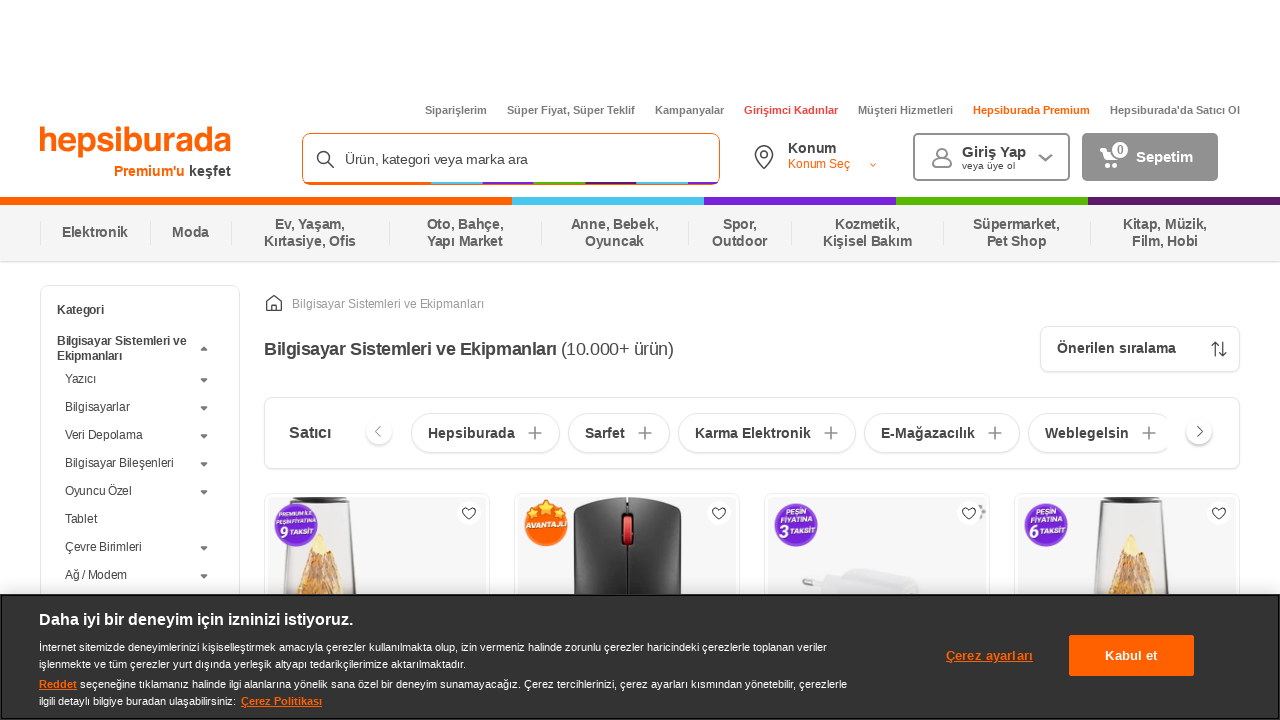

Navigated to Hepsiburada computers category page
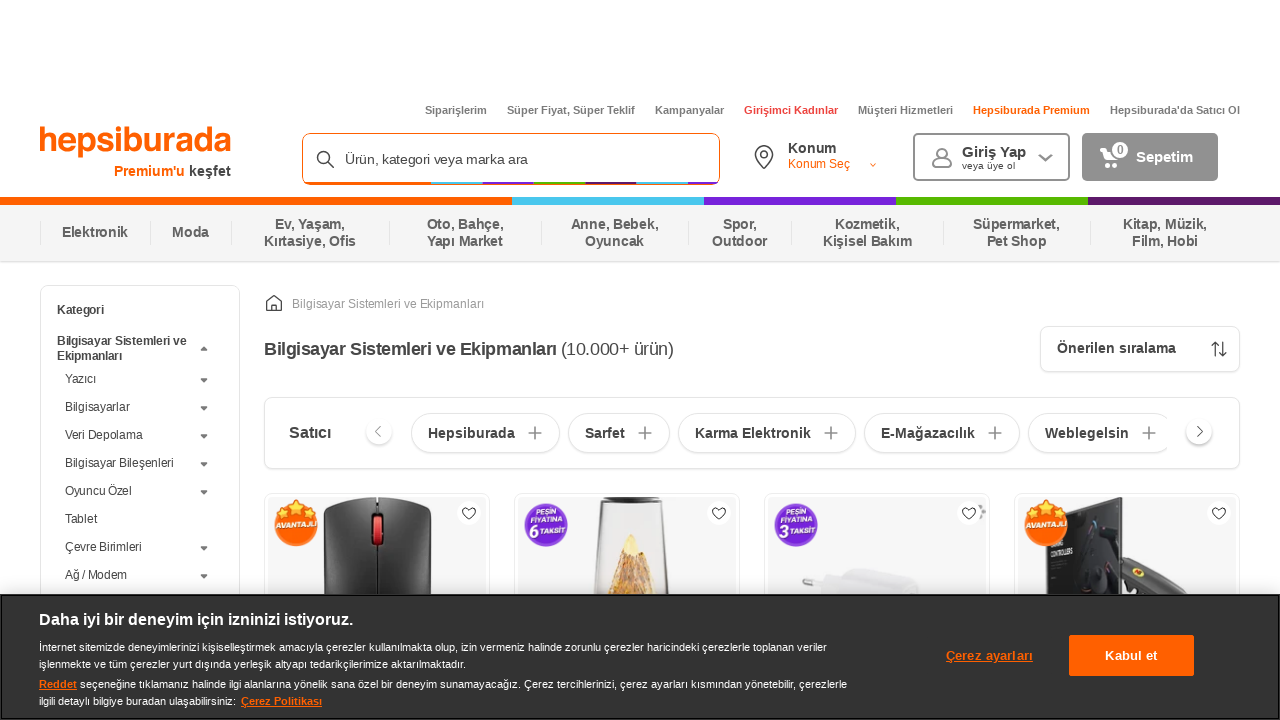

Brand checkboxes loaded
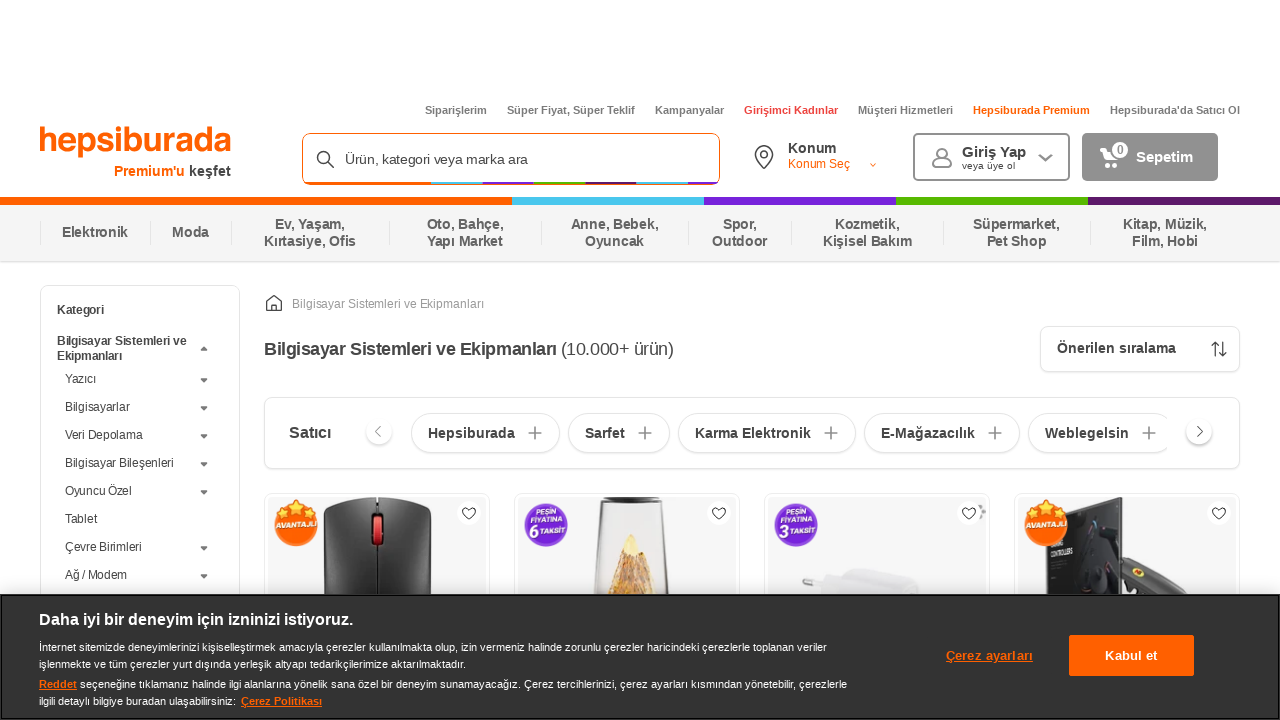

Retrieved all brand checkboxes - found 19 total
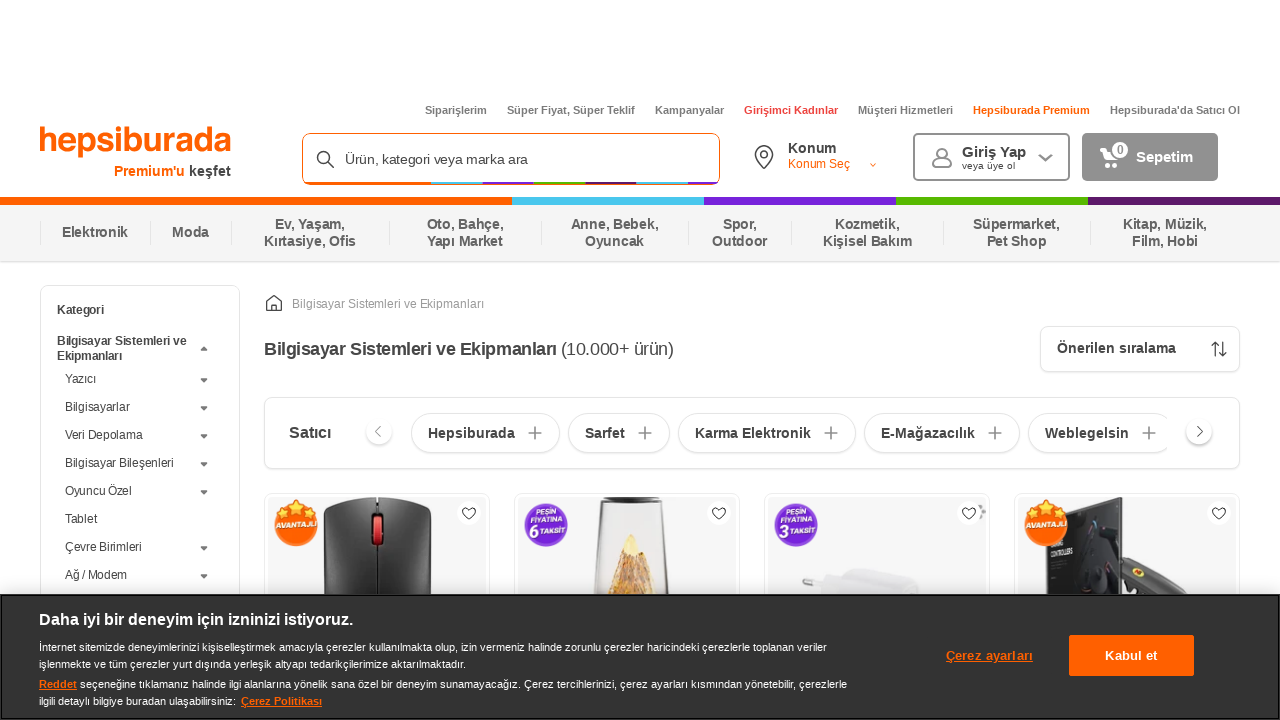

Scrolled first checkbox into view
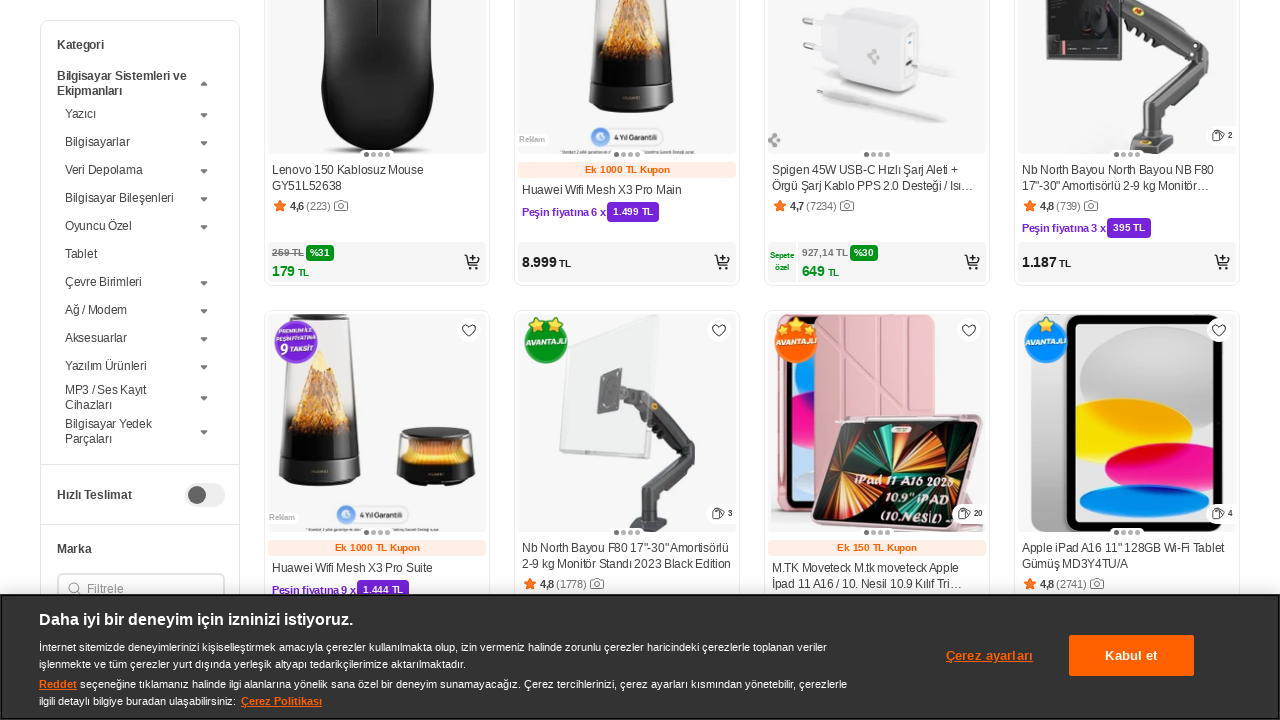

Clicked brand checkbox 1 of 10
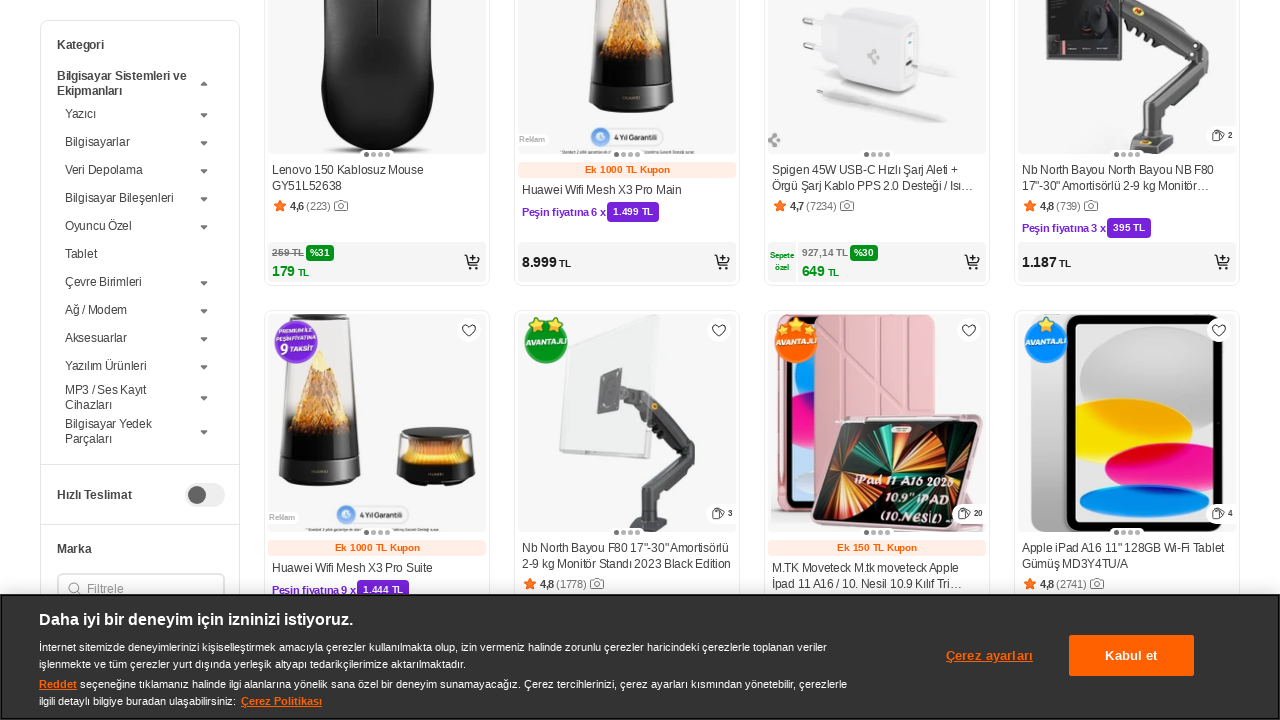

Clicked brand checkbox 2 of 10
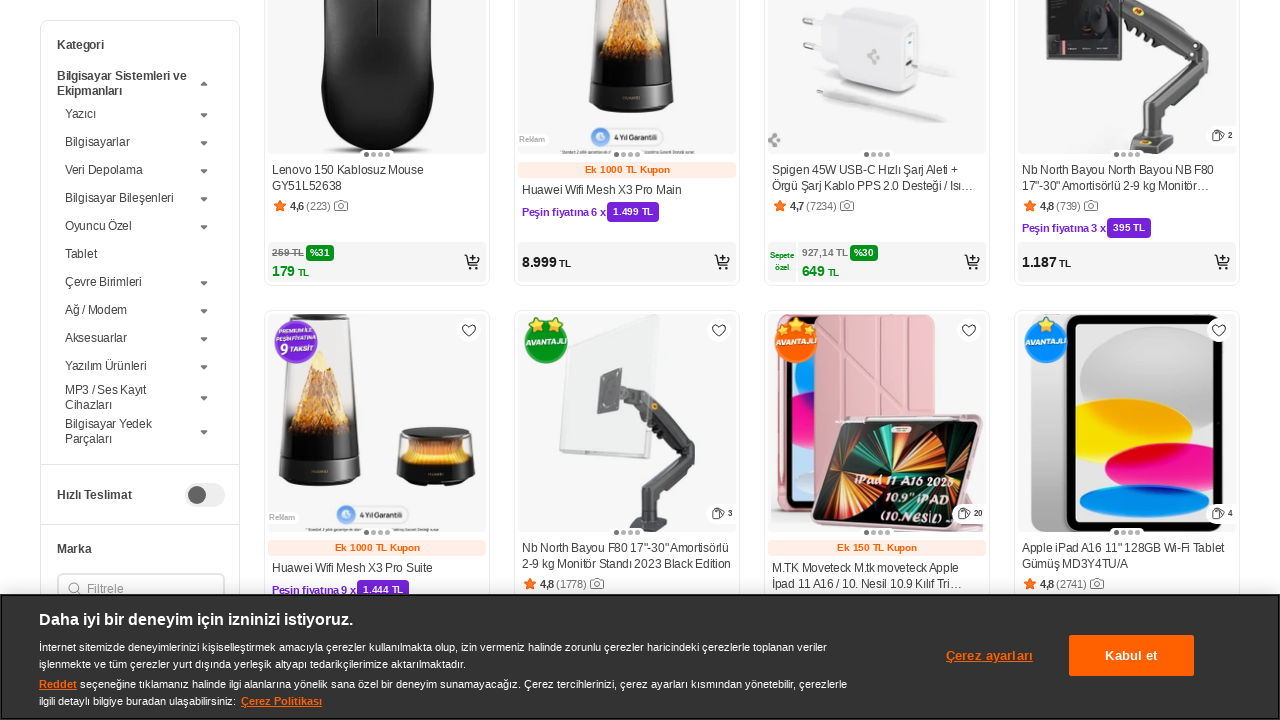

Clicked brand checkbox 3 of 10
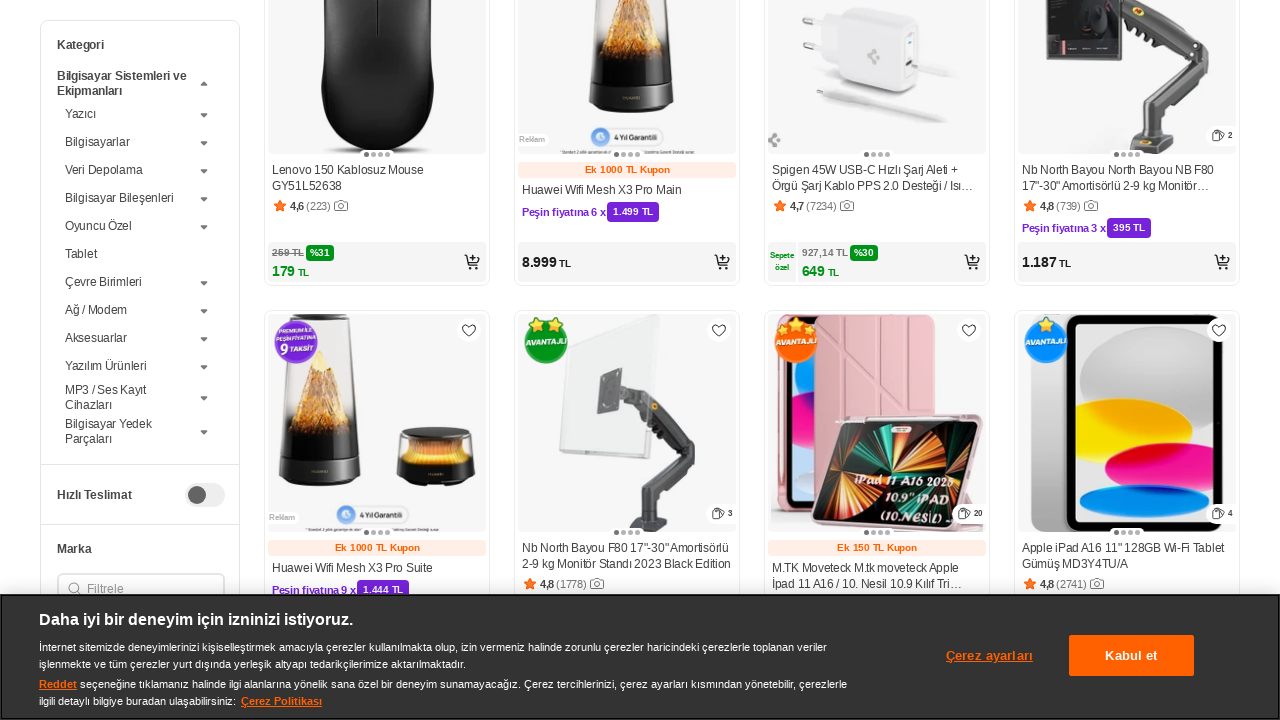

Clicked brand checkbox 4 of 10
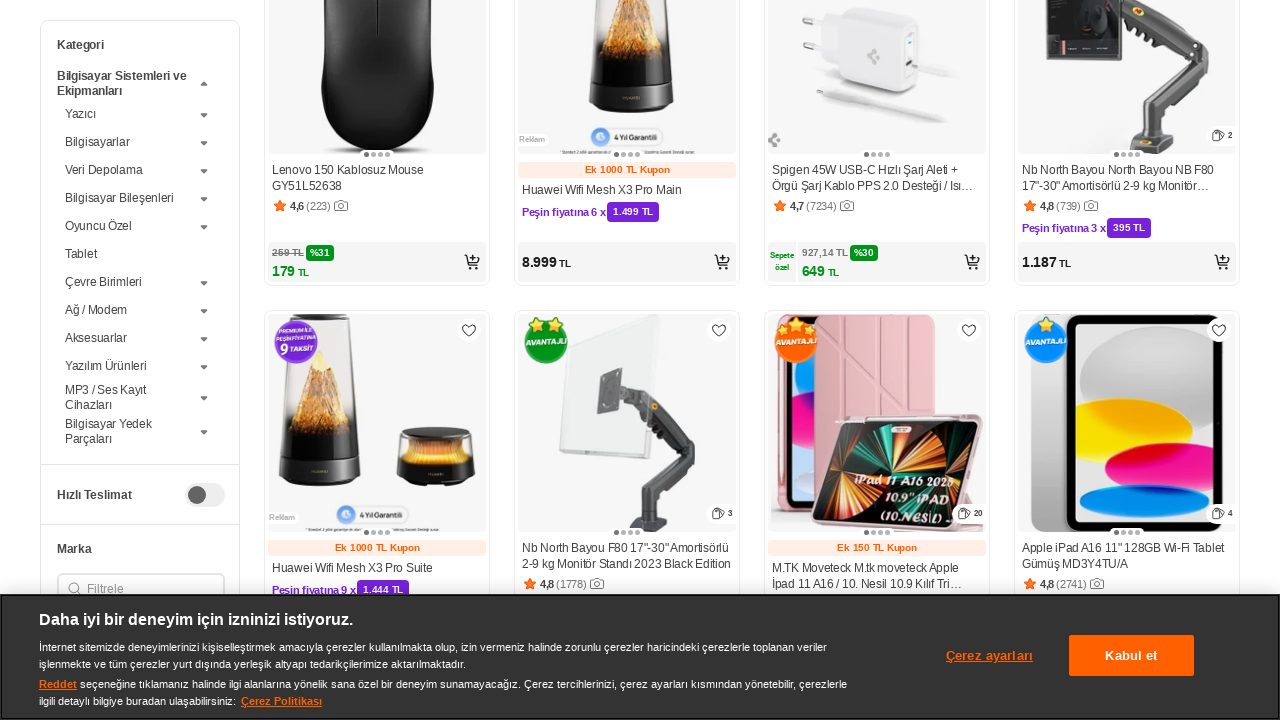

Clicked brand checkbox 5 of 10
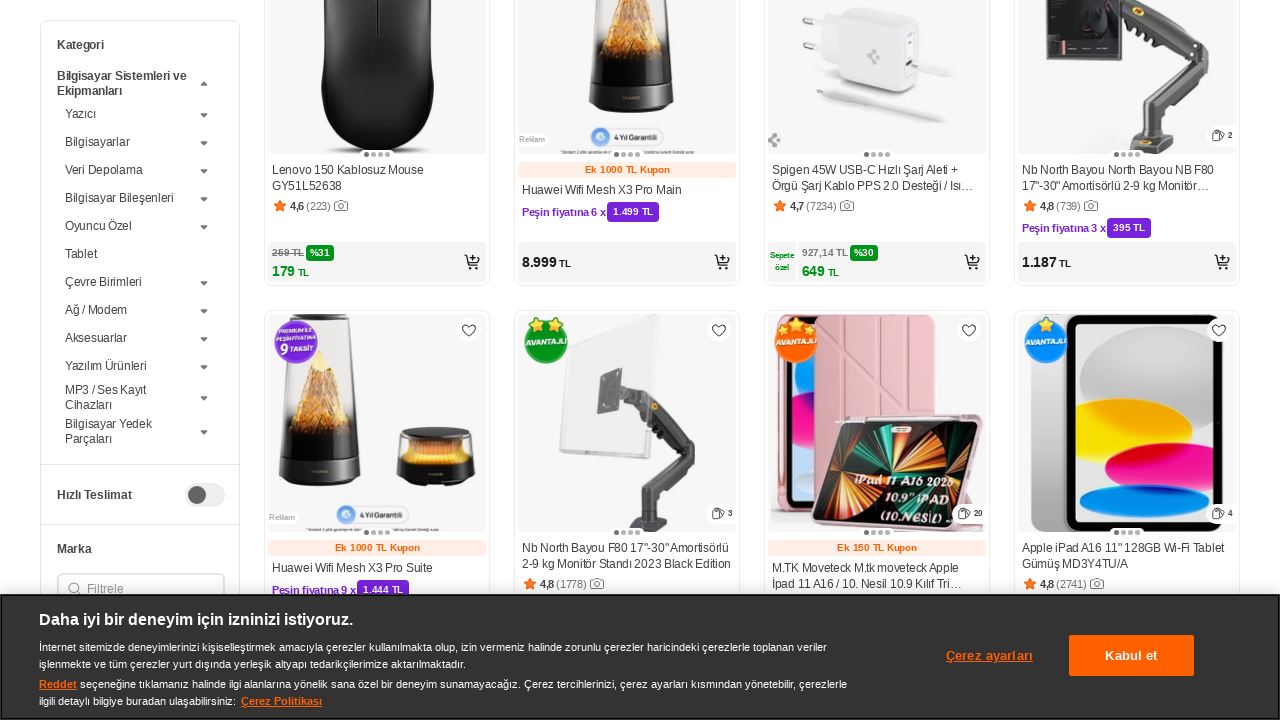

Clicked brand checkbox 6 of 10
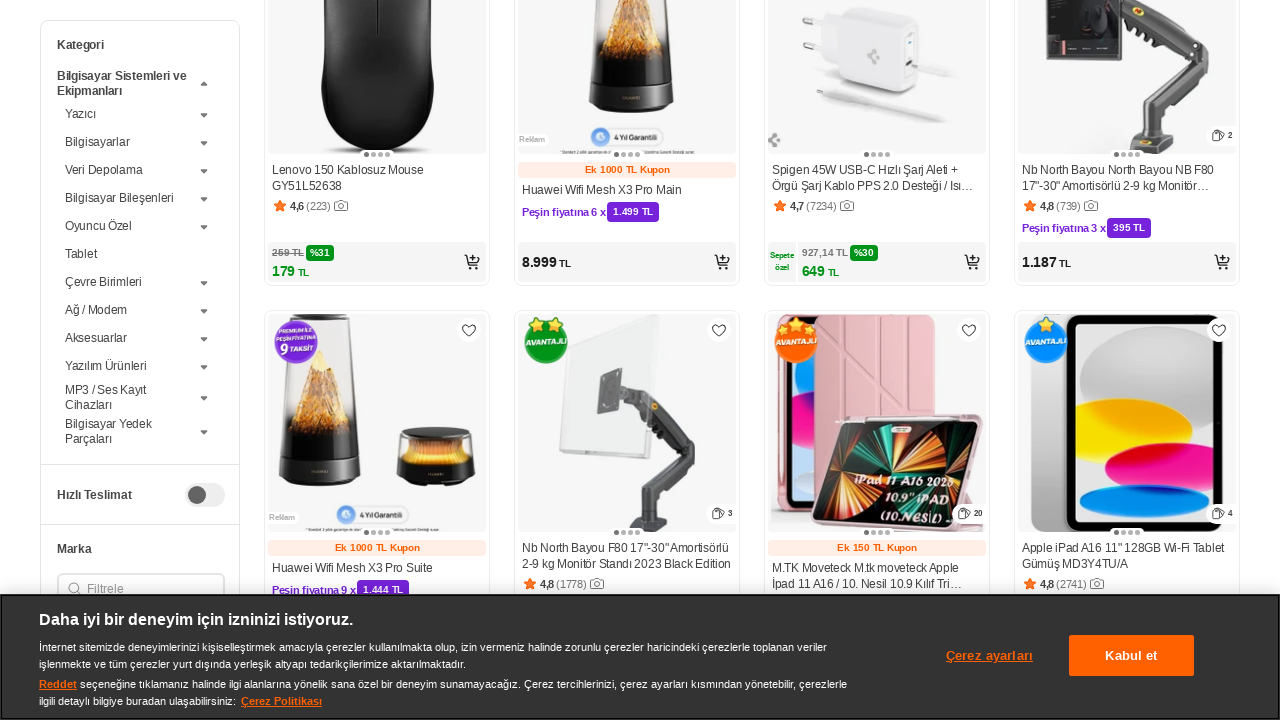

Clicked brand checkbox 7 of 10
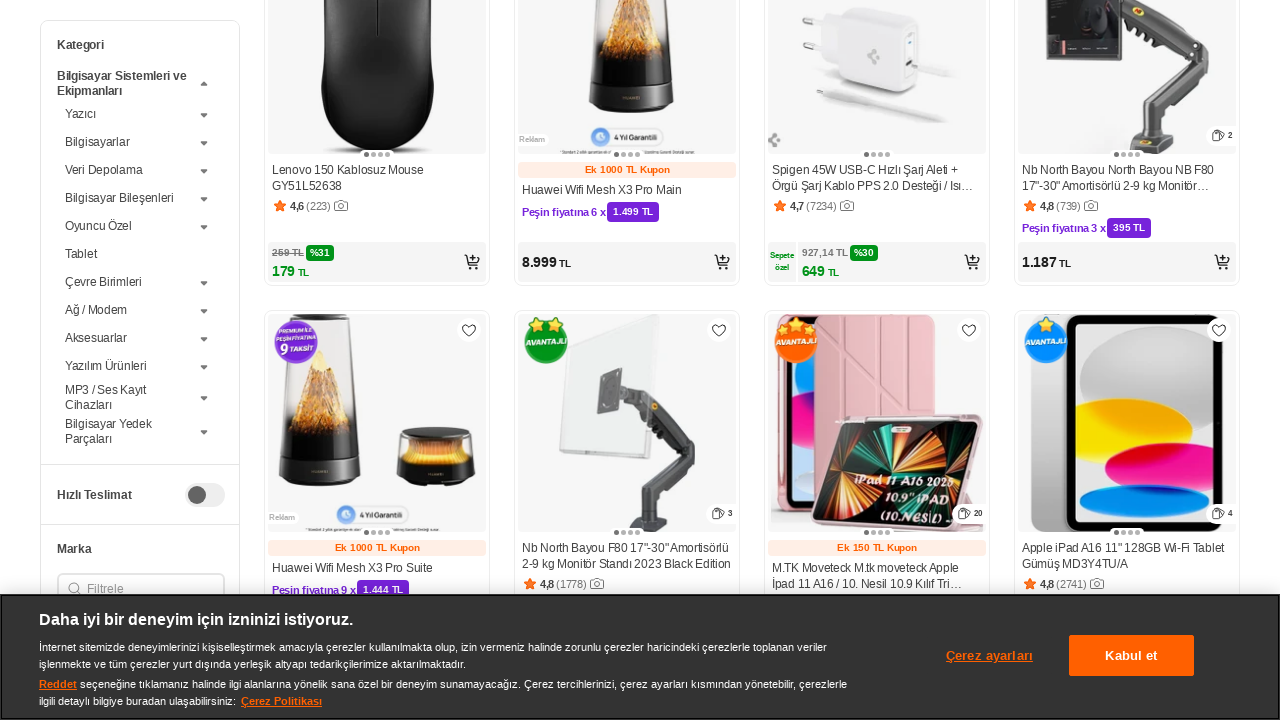

Clicked brand checkbox 8 of 10
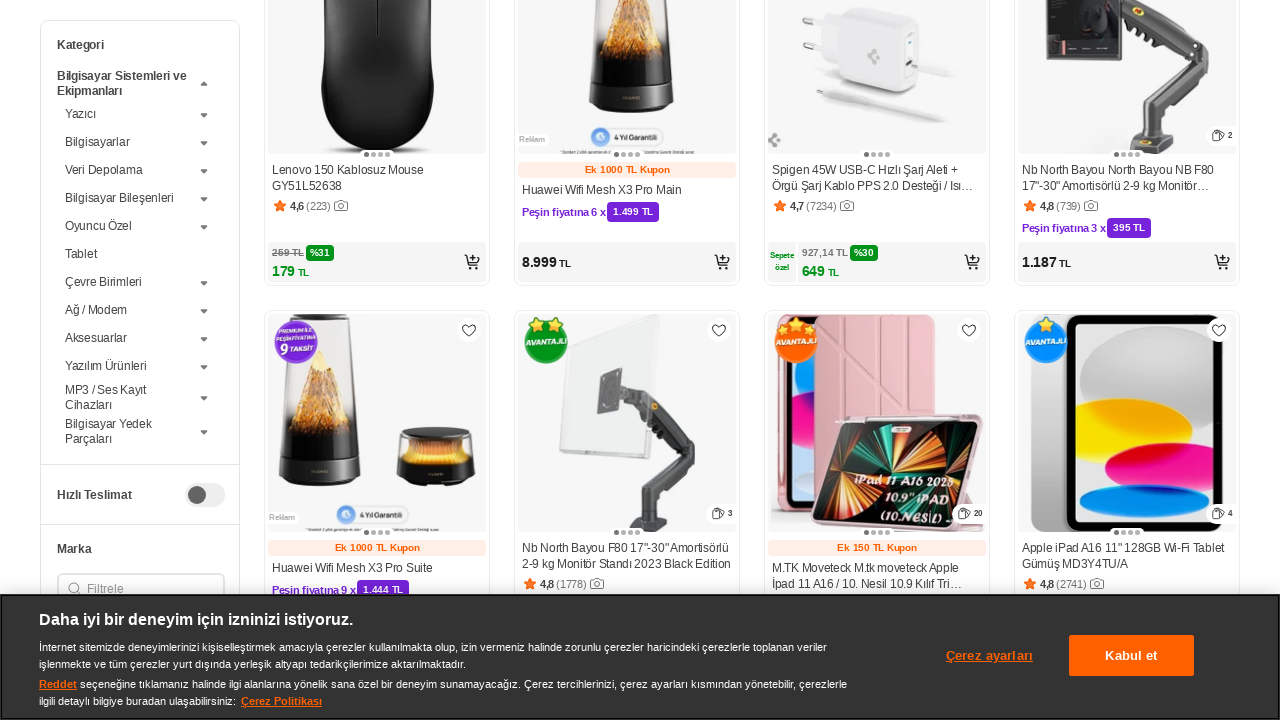

Clicked brand checkbox 9 of 10
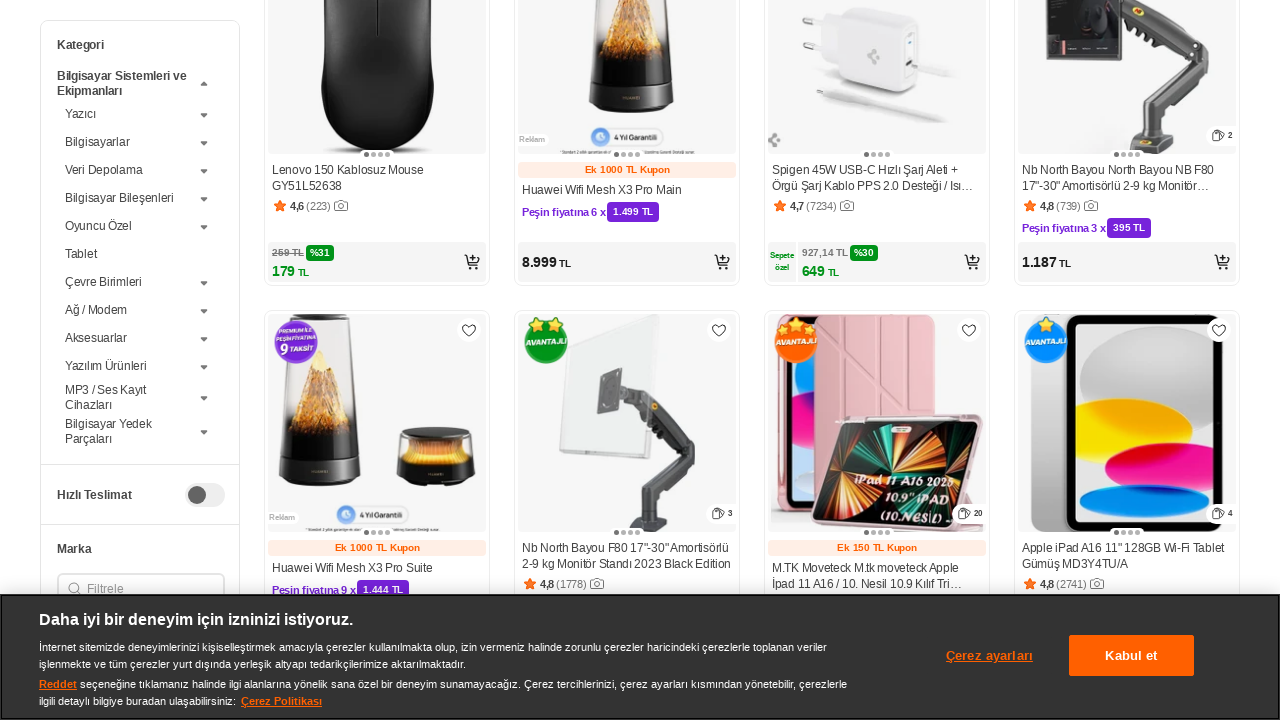

Clicked brand checkbox 10 of 10
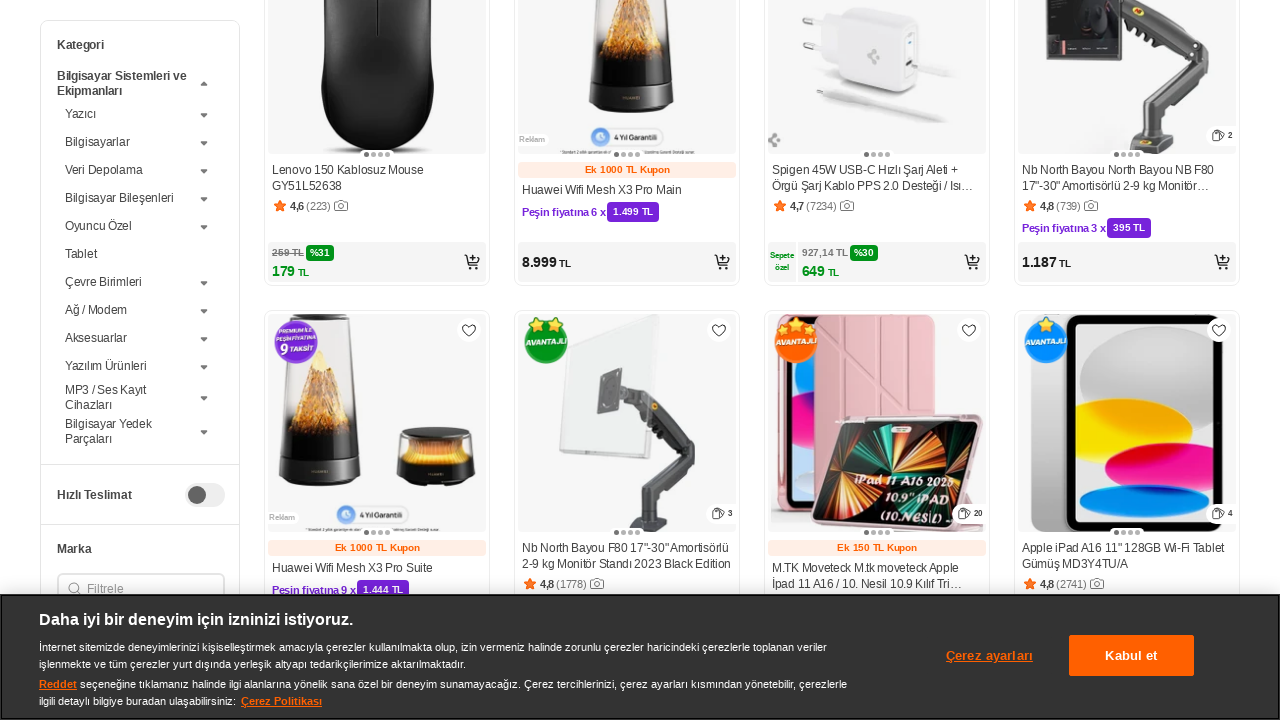

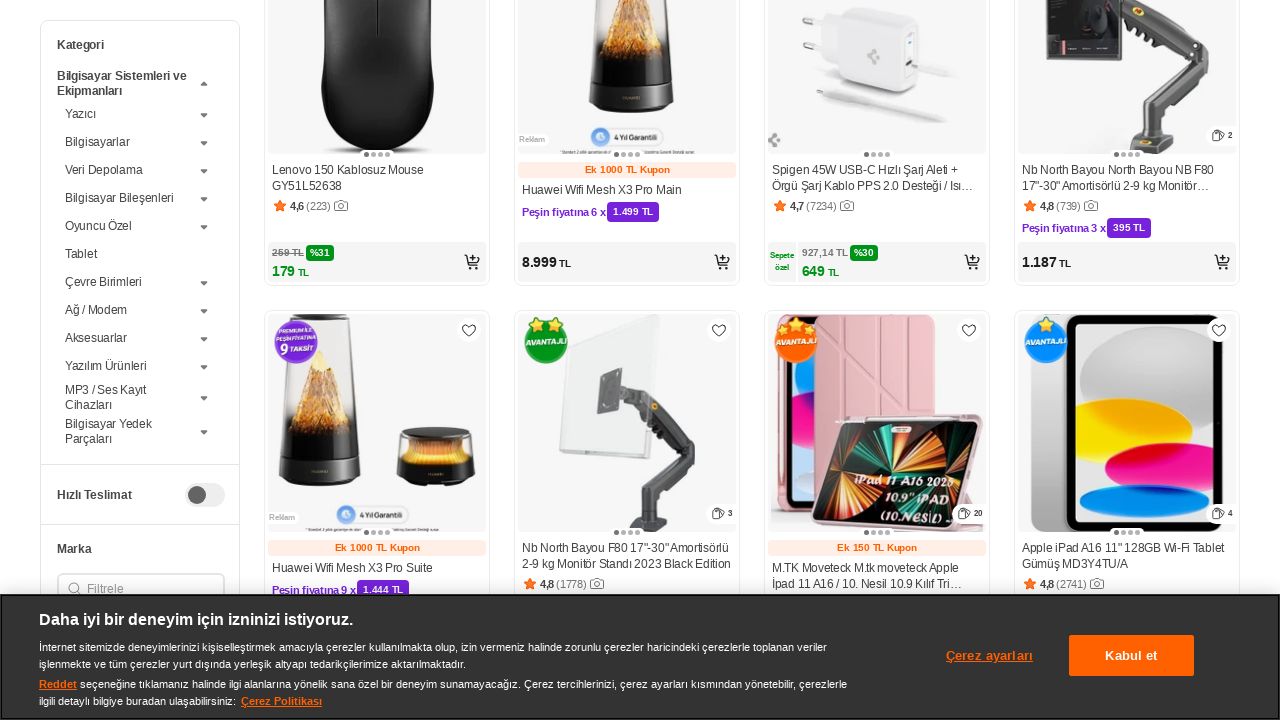